Fills out the DemoQA practice form with personal information including name, email, gender, phone number, date of birth, subjects, hobbies, address, state and city, then submits the form.

Starting URL: https://demoqa.com/automation-practice-form

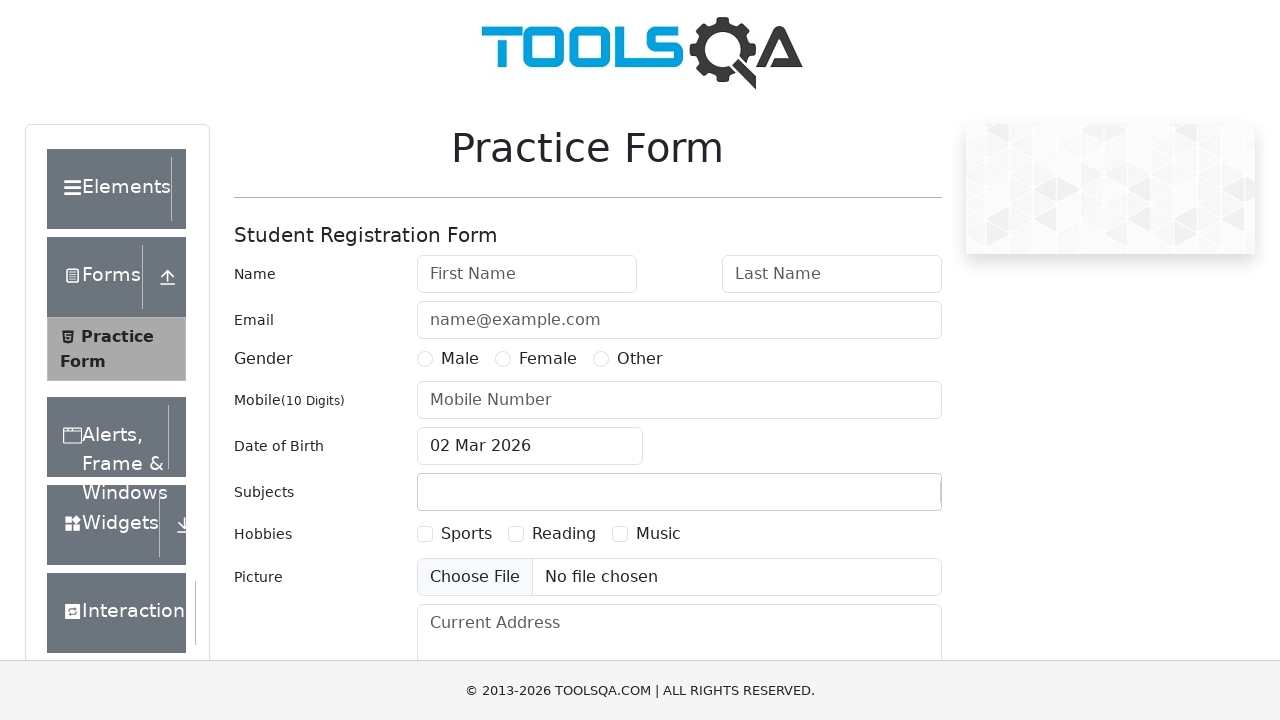

Scrolled down 400px to view the form
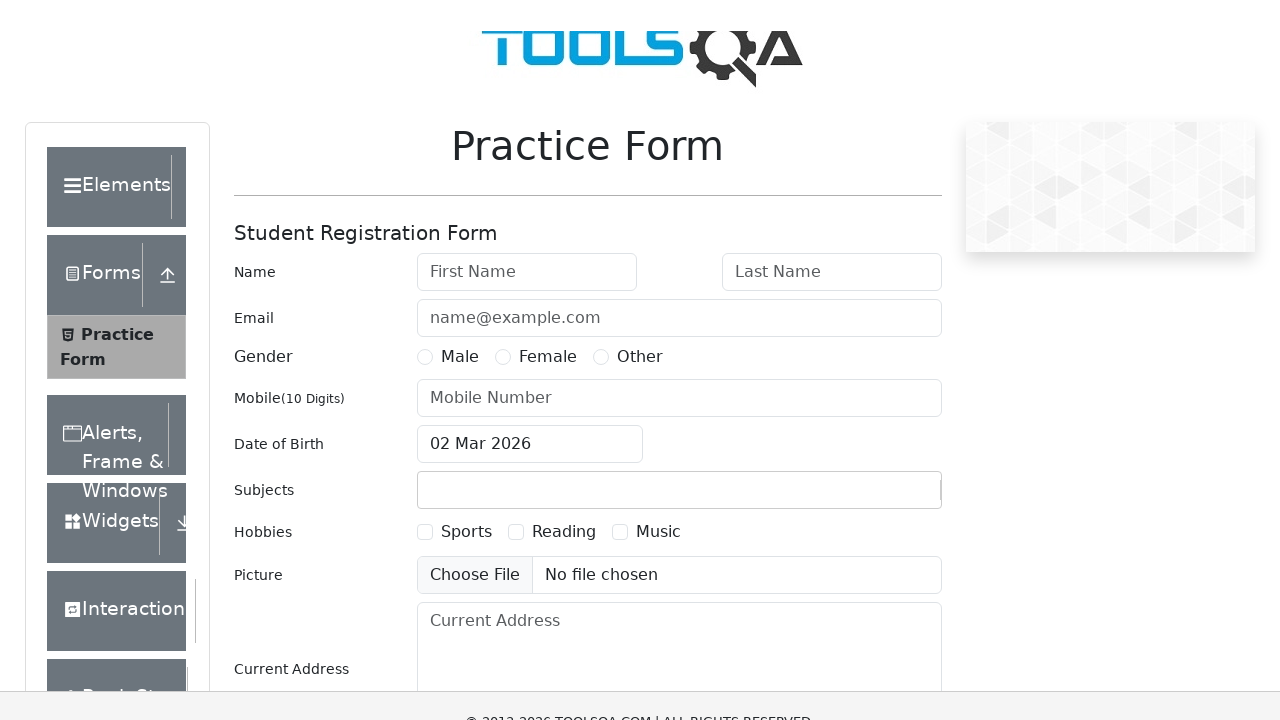

Filled first name field with 'mogana' on #firstName
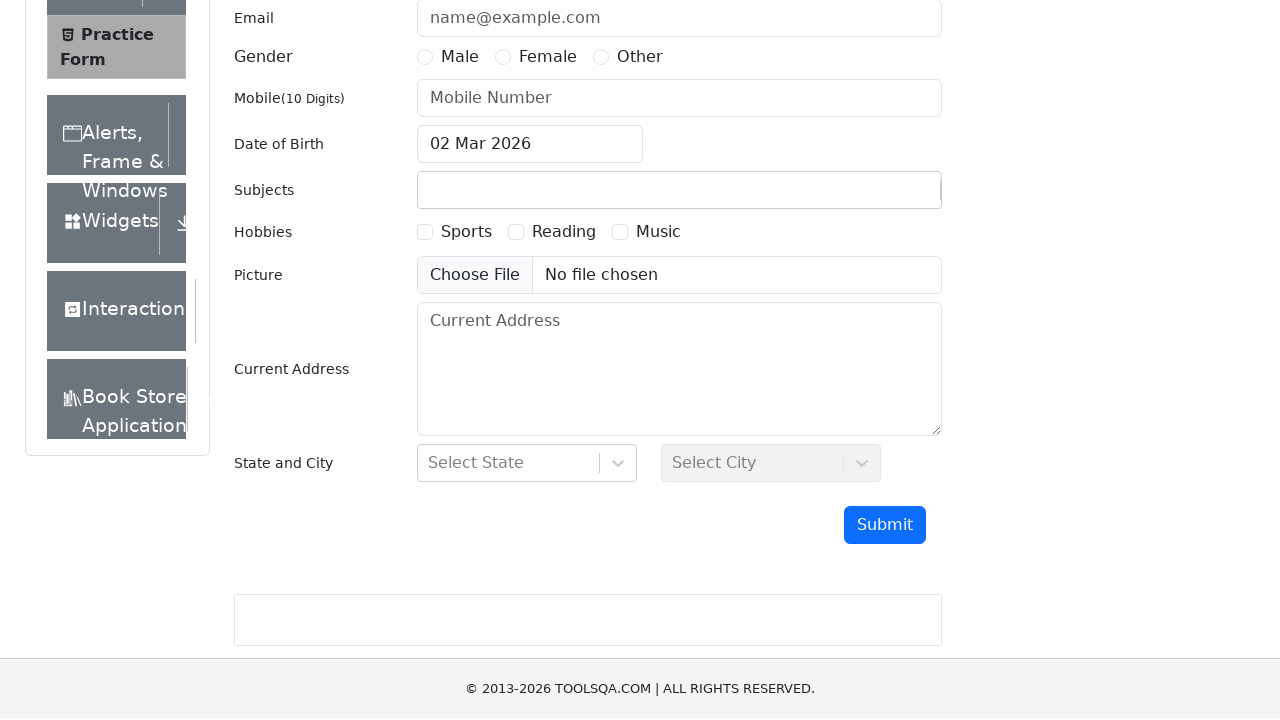

Filled last name field with 'priya' on #lastName
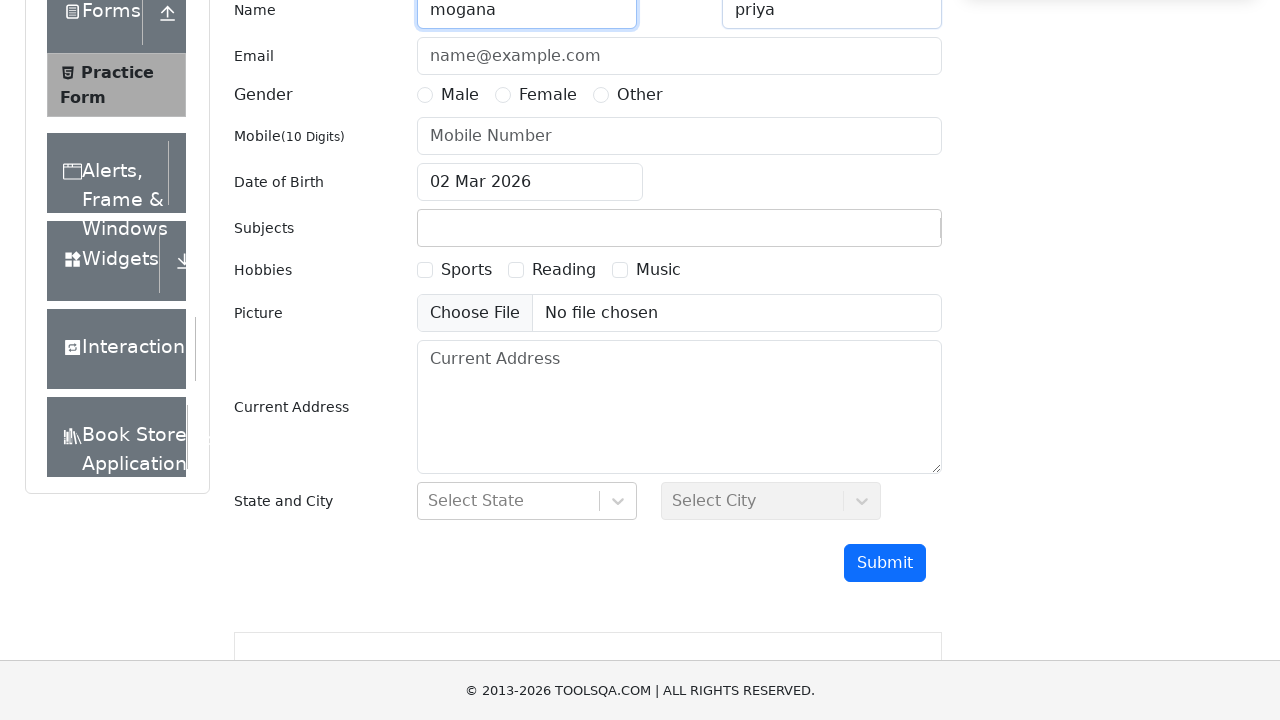

Filled email field with 'priya12@gmail.com' on #userEmail
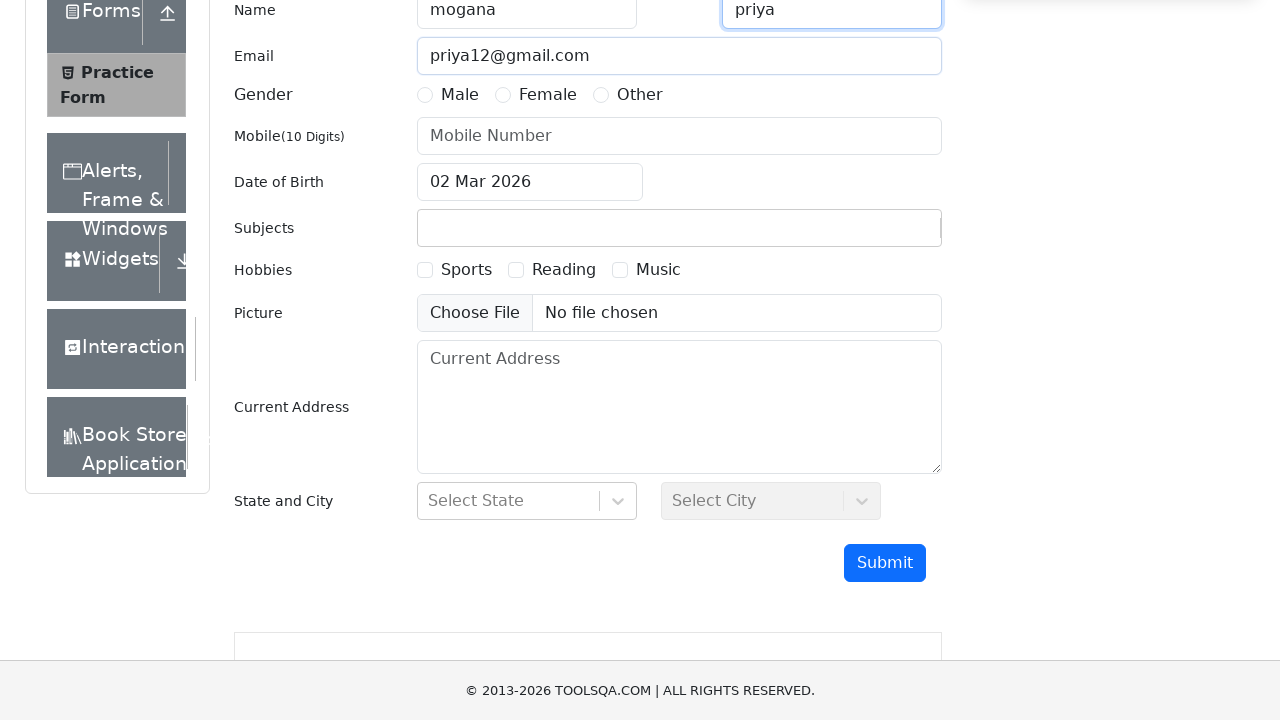

Selected Female gender option at (548, 95) on label[for='gender-radio-2']
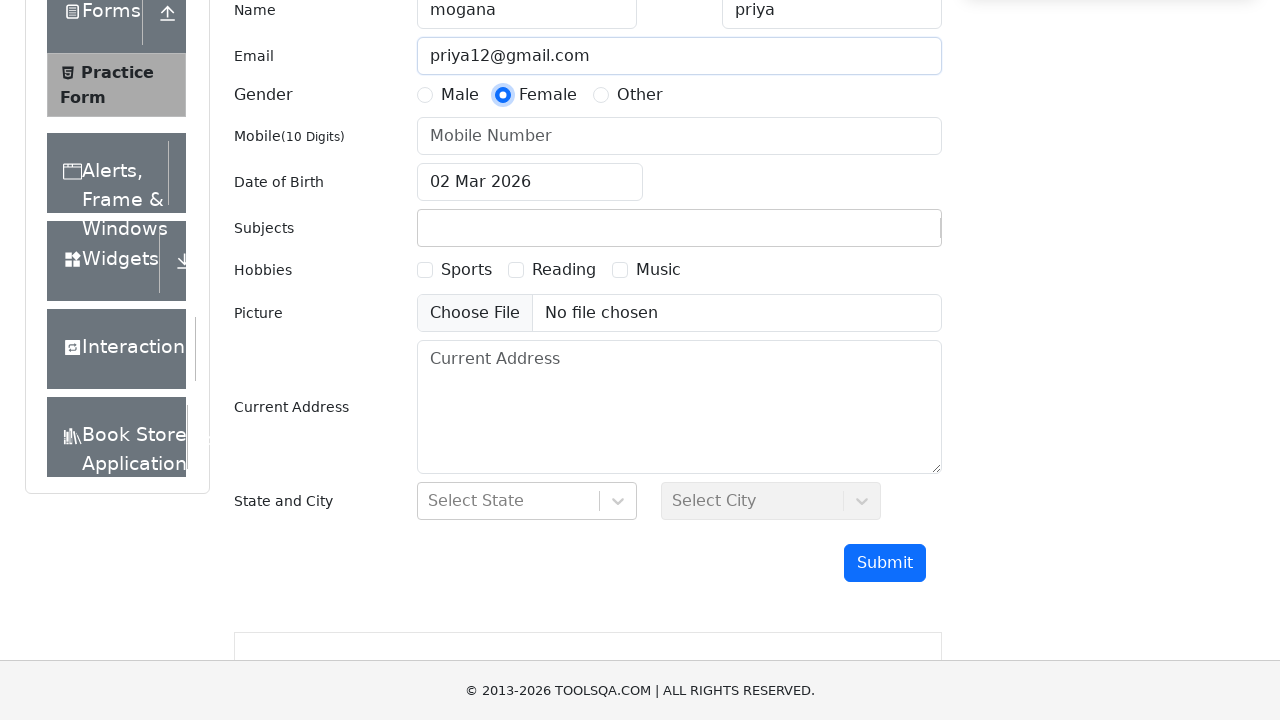

Filled mobile number field with '9786475651' on #userNumber
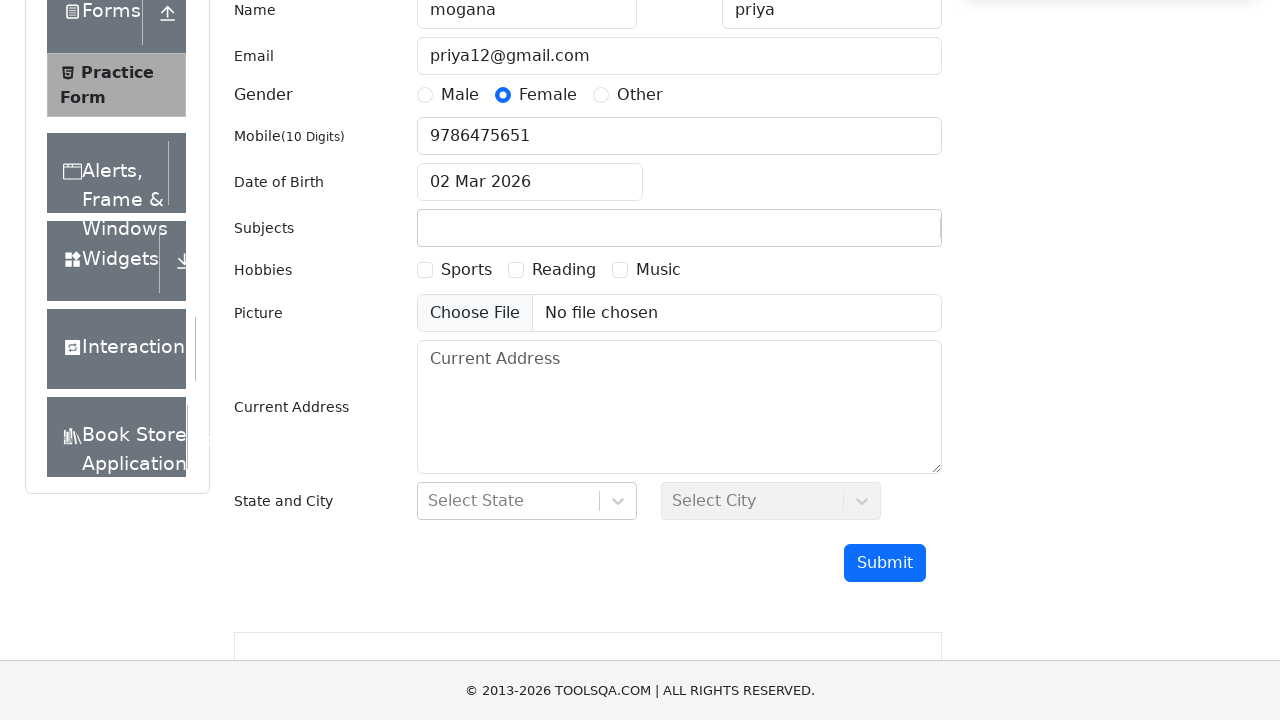

Clicked date of birth input to open calendar at (530, 182) on #dateOfBirthInput
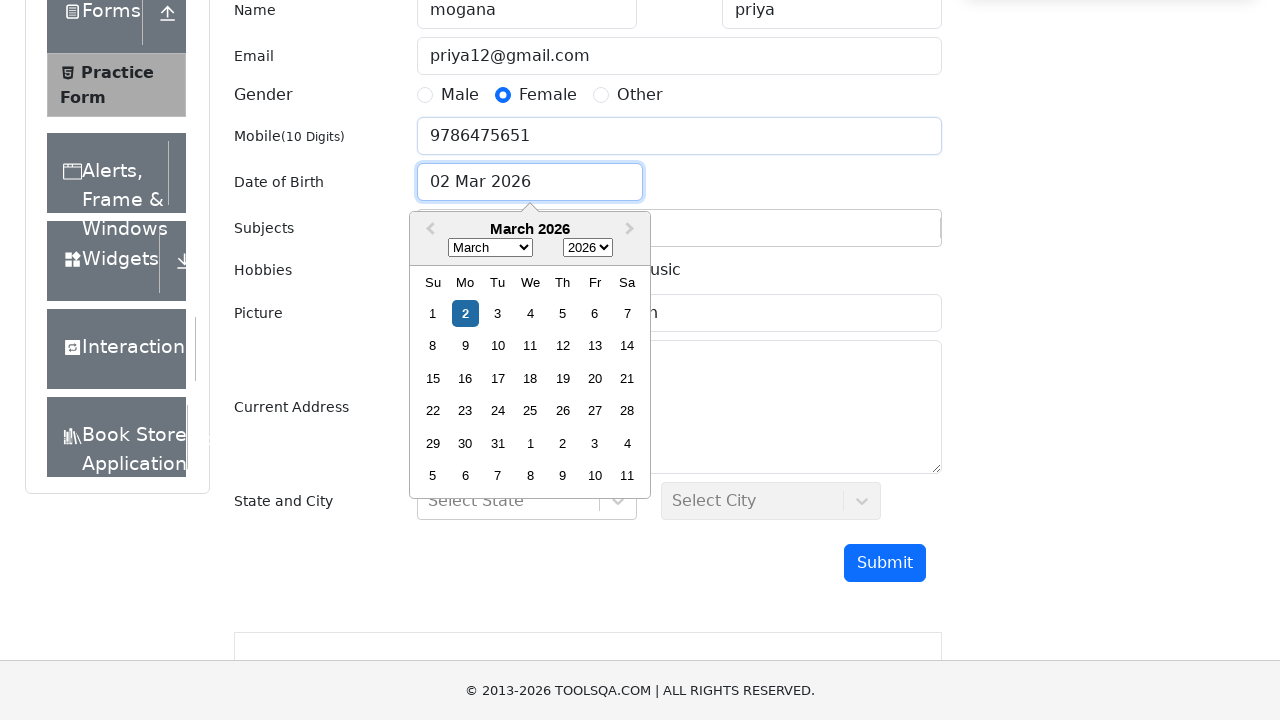

Selected year 1995 from date picker on .react-datepicker__year-select
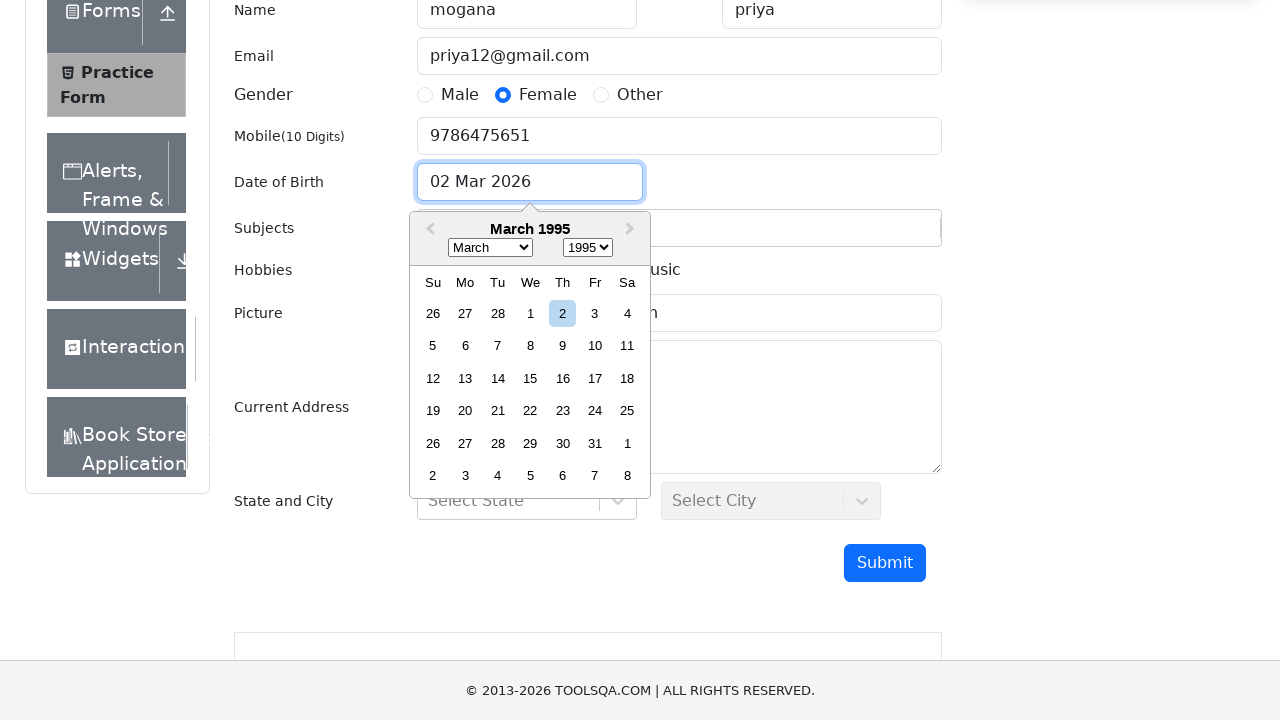

Selected March (month 3) from date picker on .react-datepicker__month-select
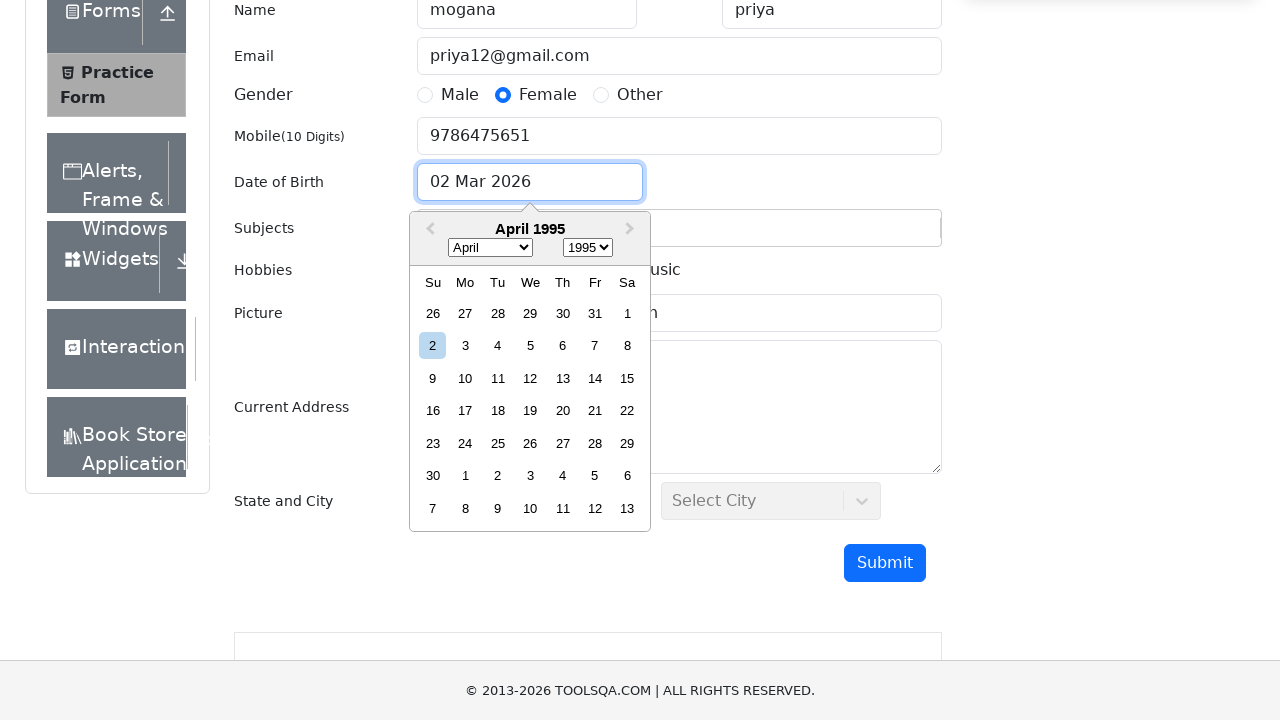

Selected day 5 from date picker at (530, 346) on .react-datepicker__day--005:not(.react-datepicker__day--outside-month)
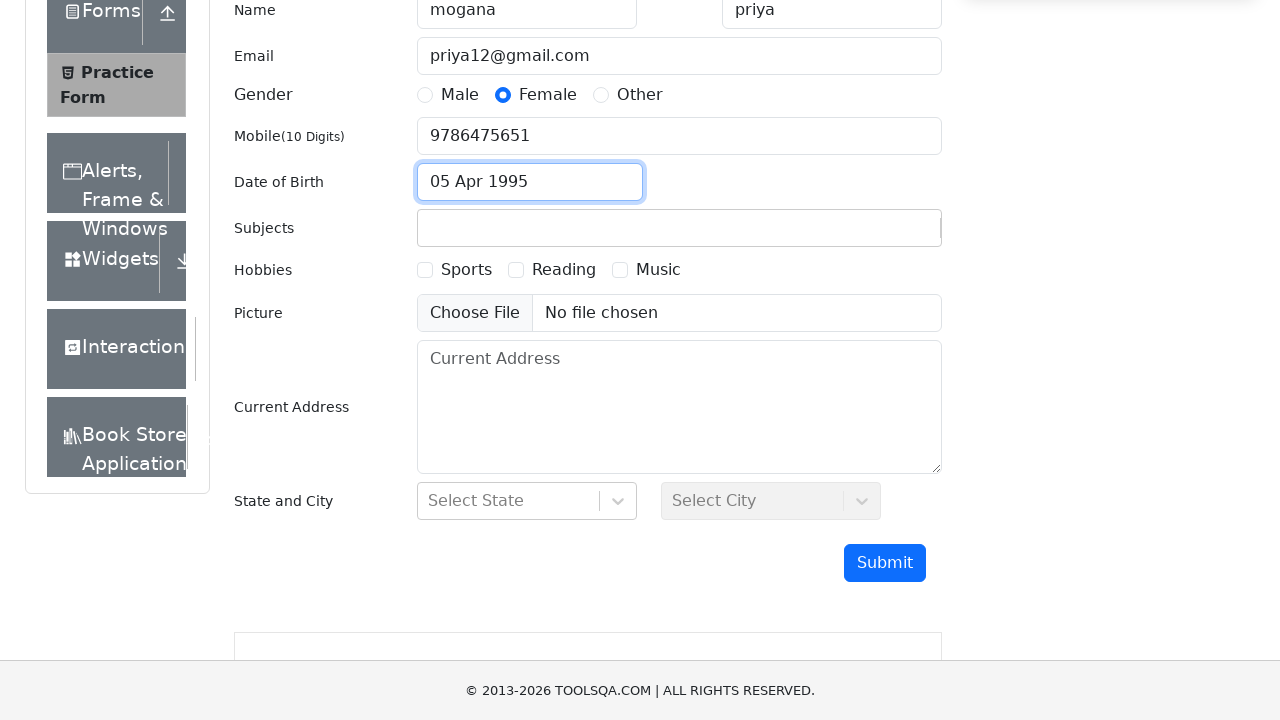

Filled subjects field with 'Maths' on #subjectsInput
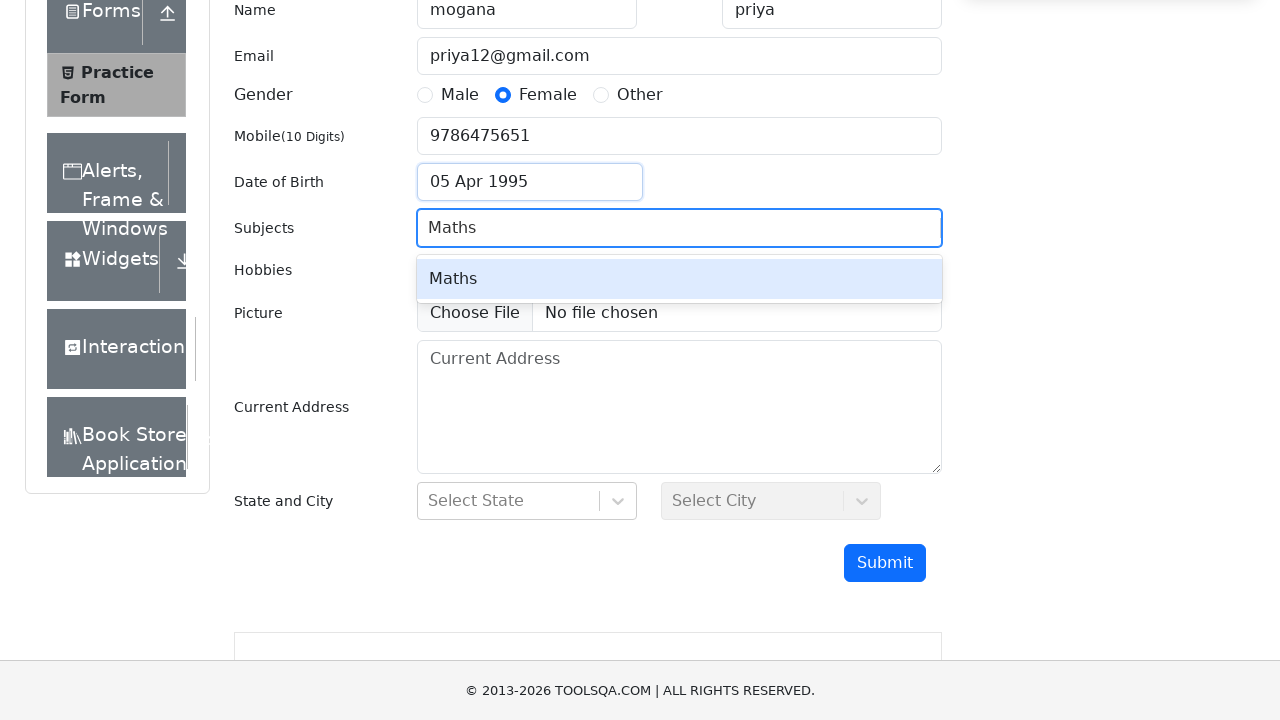

Pressed Enter to confirm 'Maths' subject
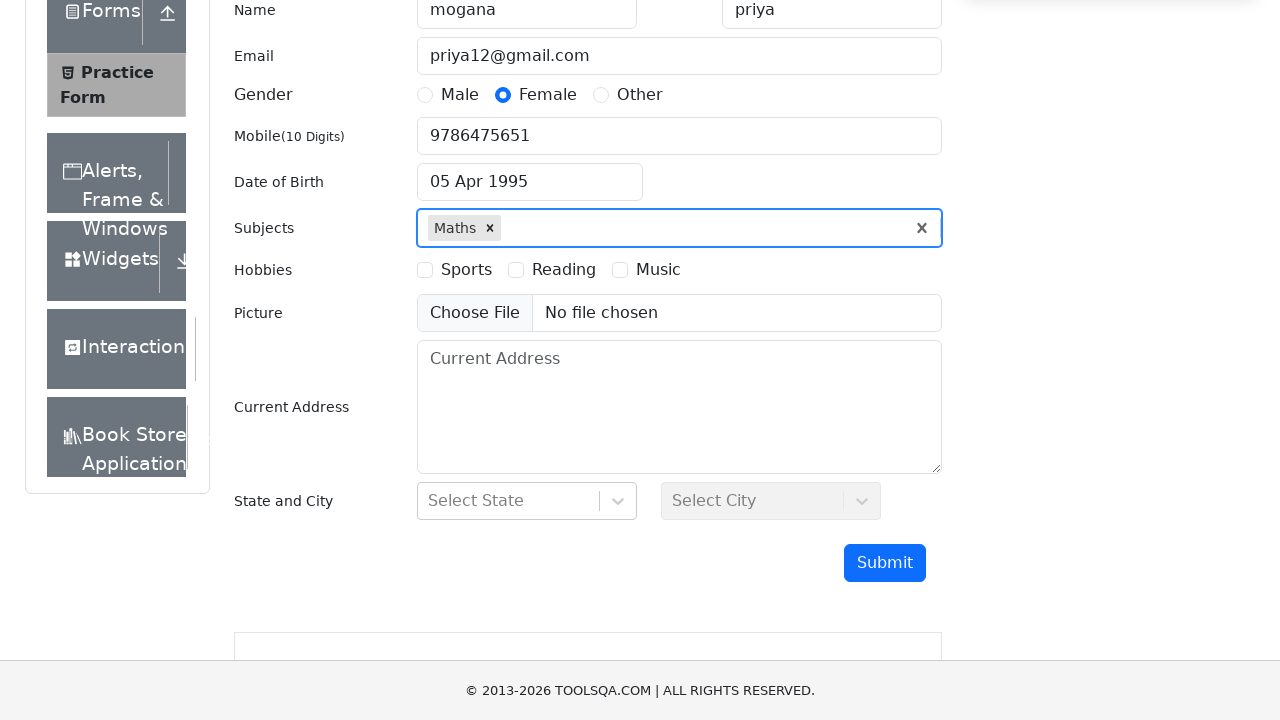

Filled subjects field with 'English' on #subjectsInput
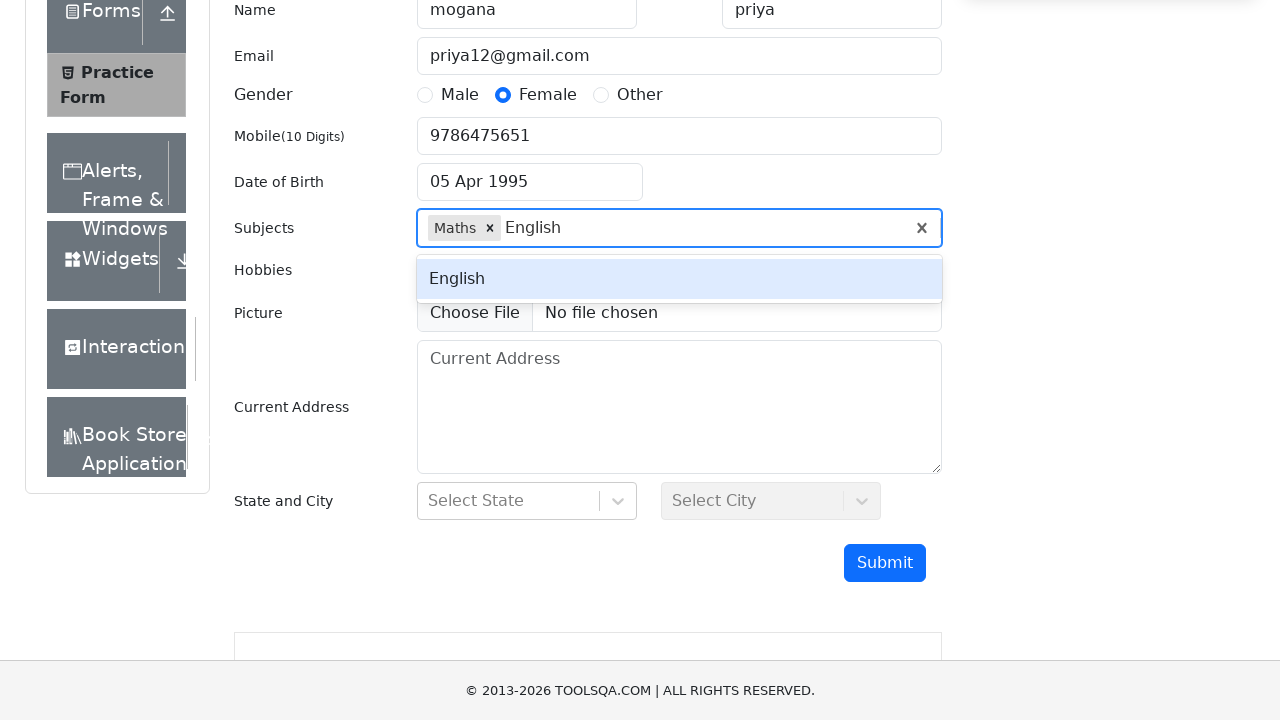

Pressed Enter to confirm 'English' subject
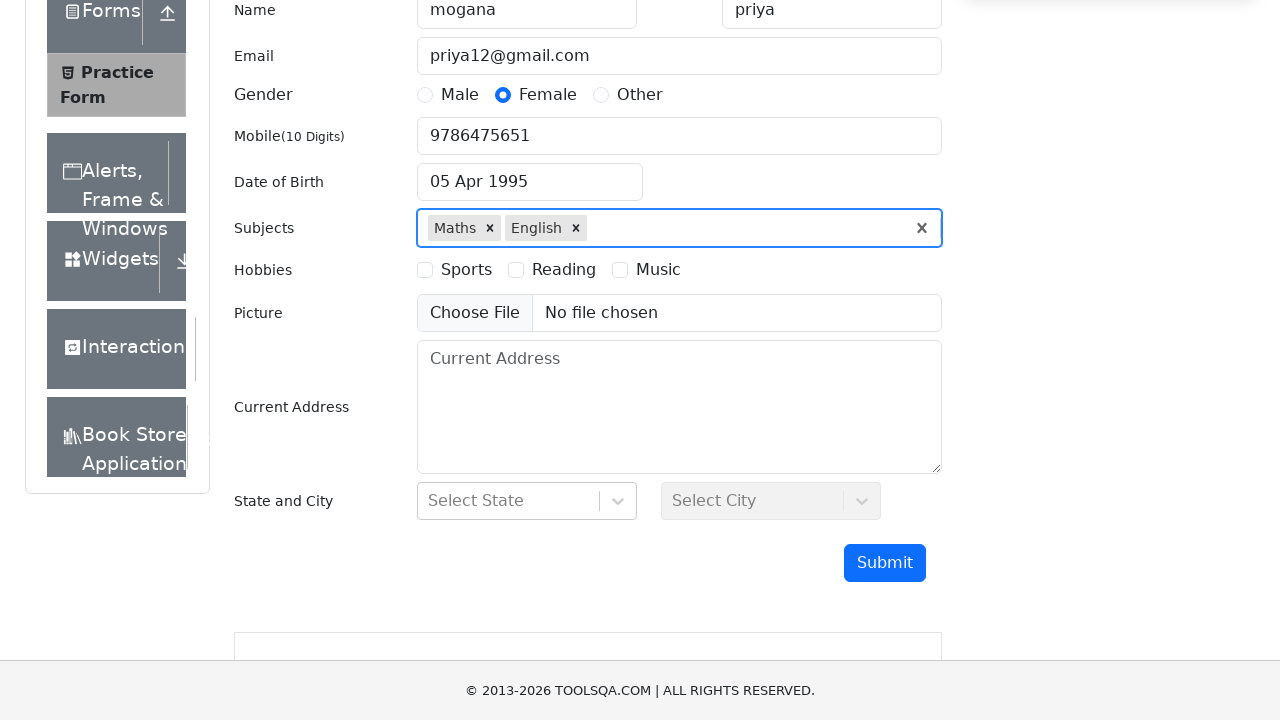

Selected Music as hobby at (658, 270) on label[for='hobbies-checkbox-3']
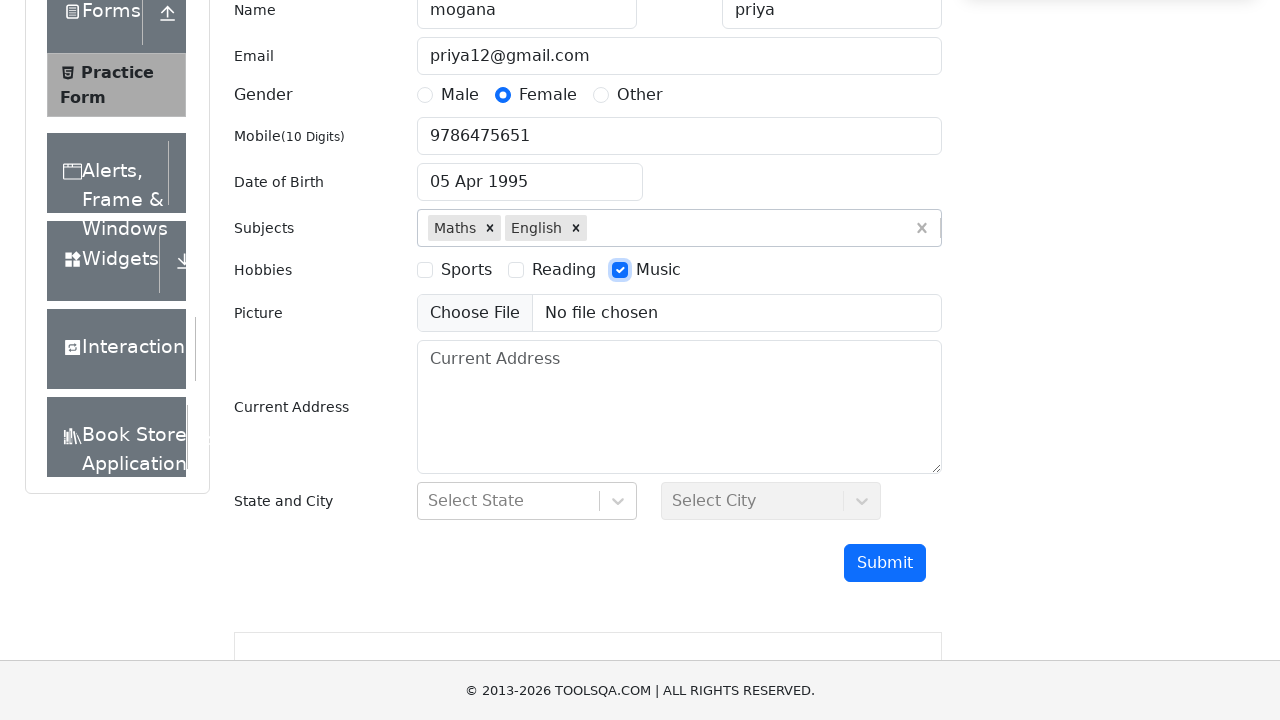

Filled current address with '943, gandhinagar 3rd street' on #currentAddress
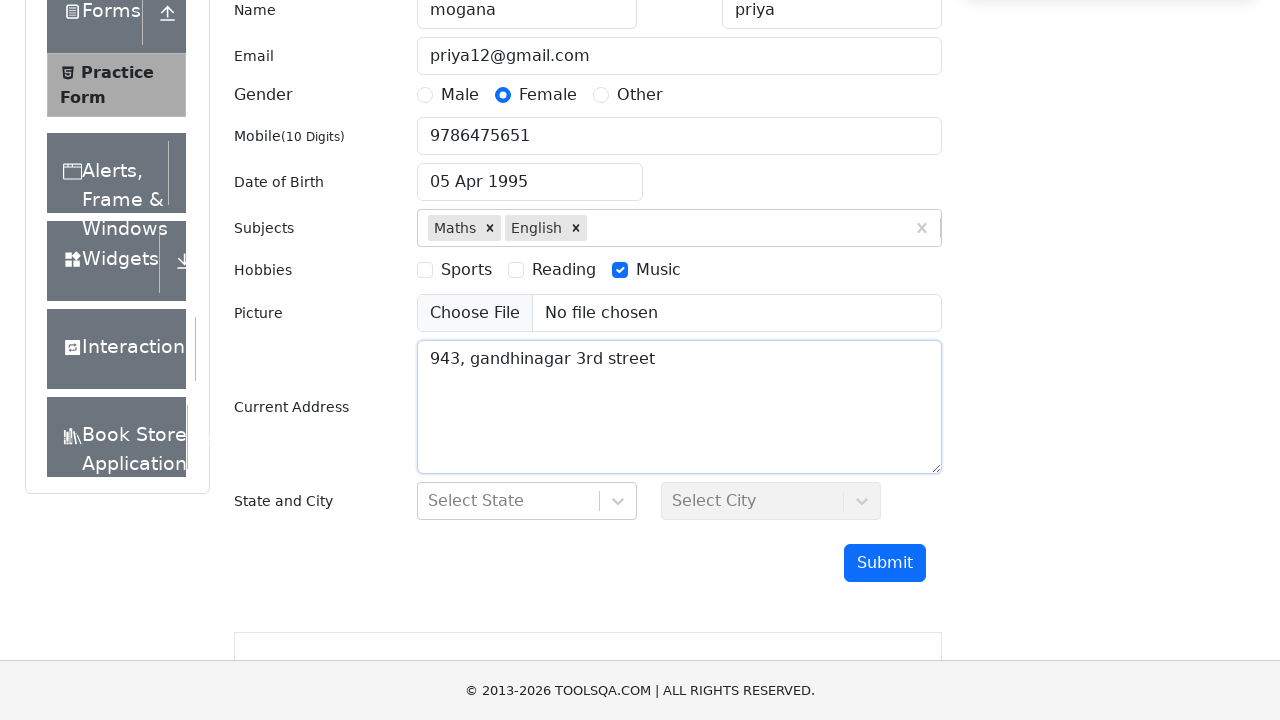

Clicked on state dropdown at (527, 501) on #state
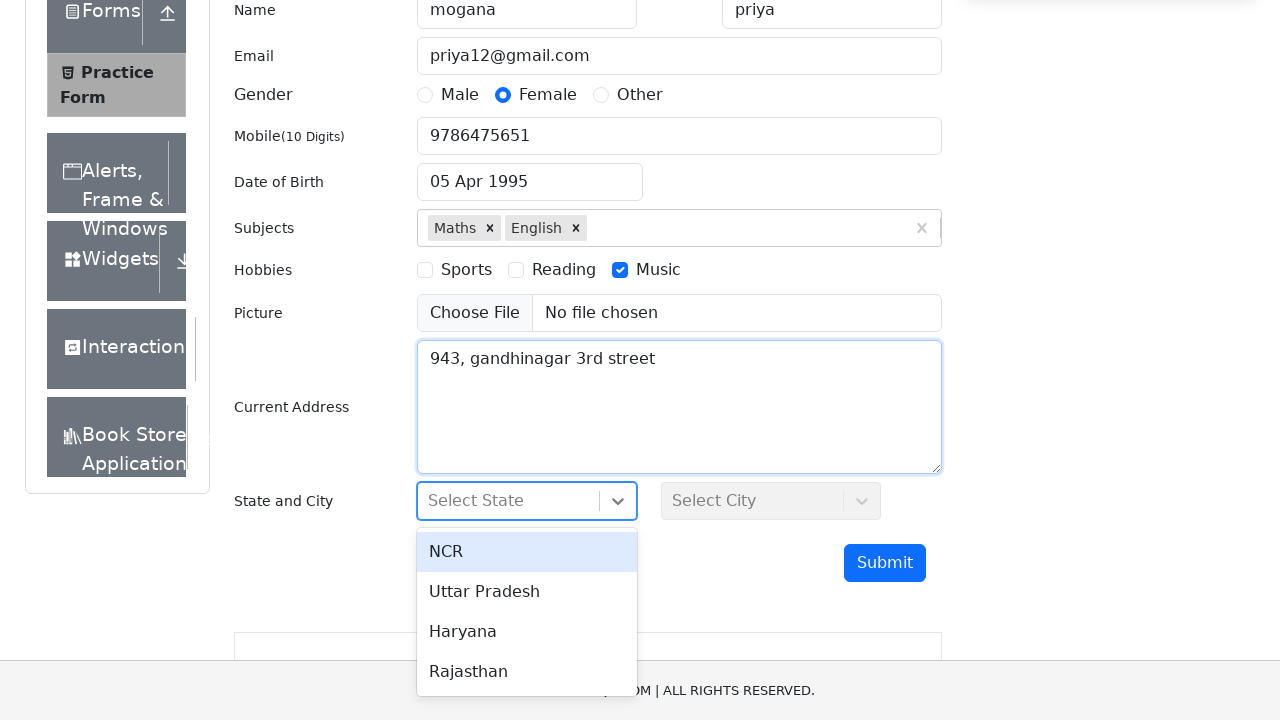

Filled state field with 'Haryana' on #react-select-3-input
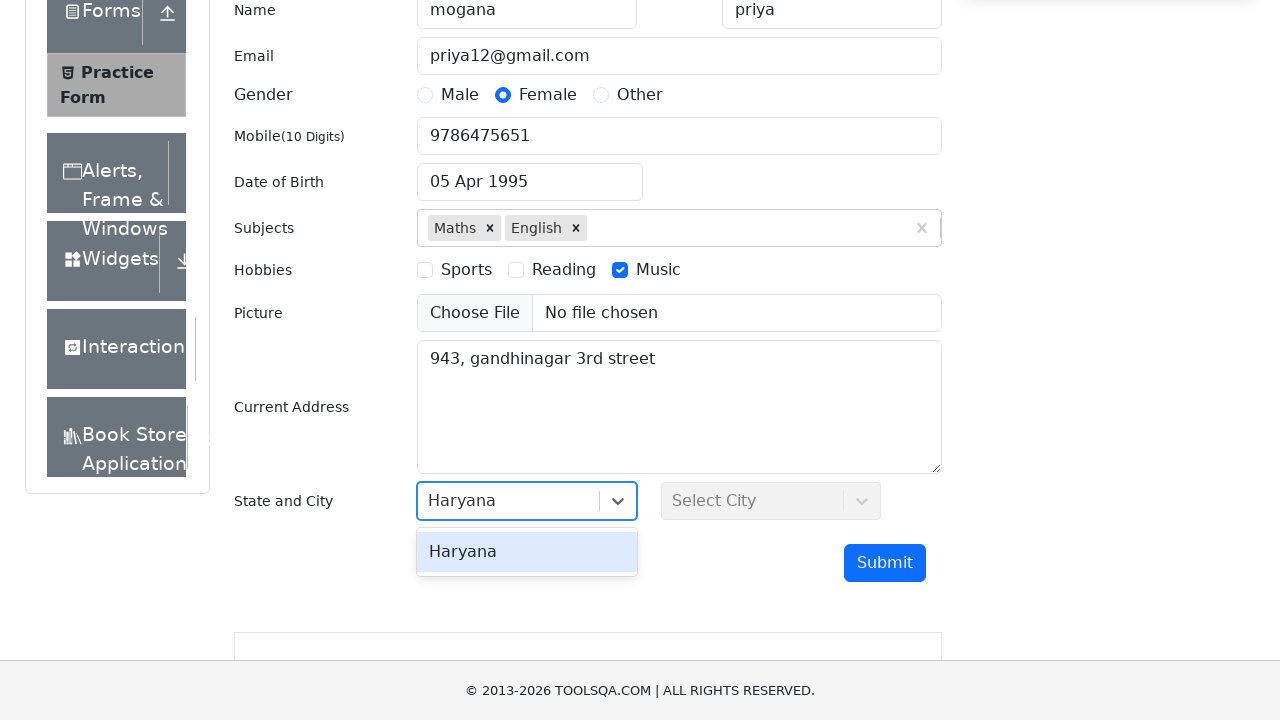

Pressed Enter to confirm 'Haryana' state selection
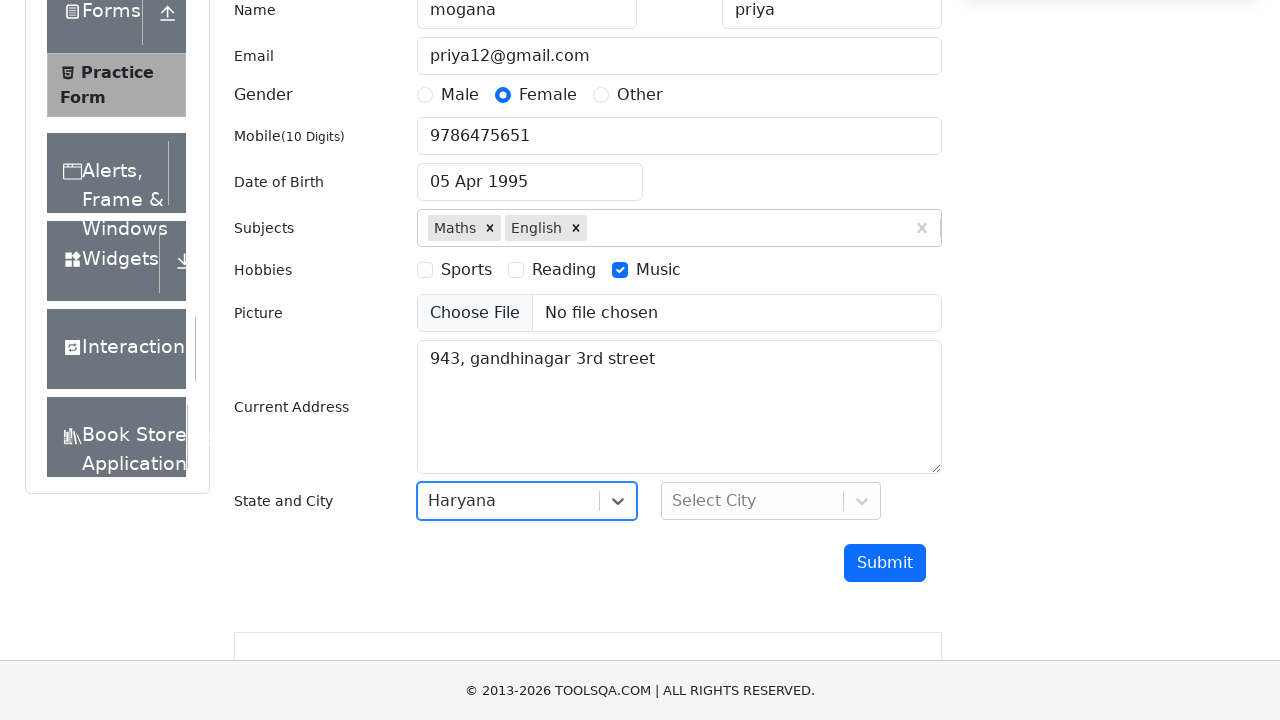

Clicked on city dropdown at (771, 501) on #city
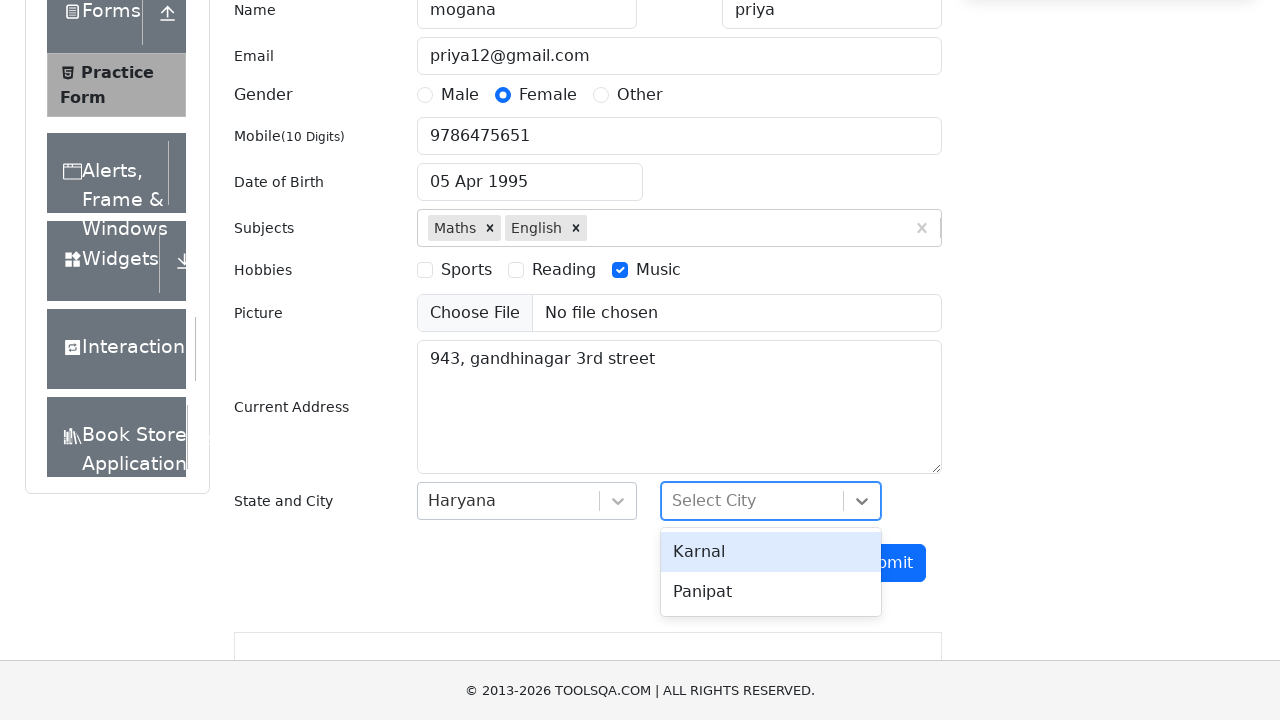

Filled city field with 'Panipat' on #react-select-4-input
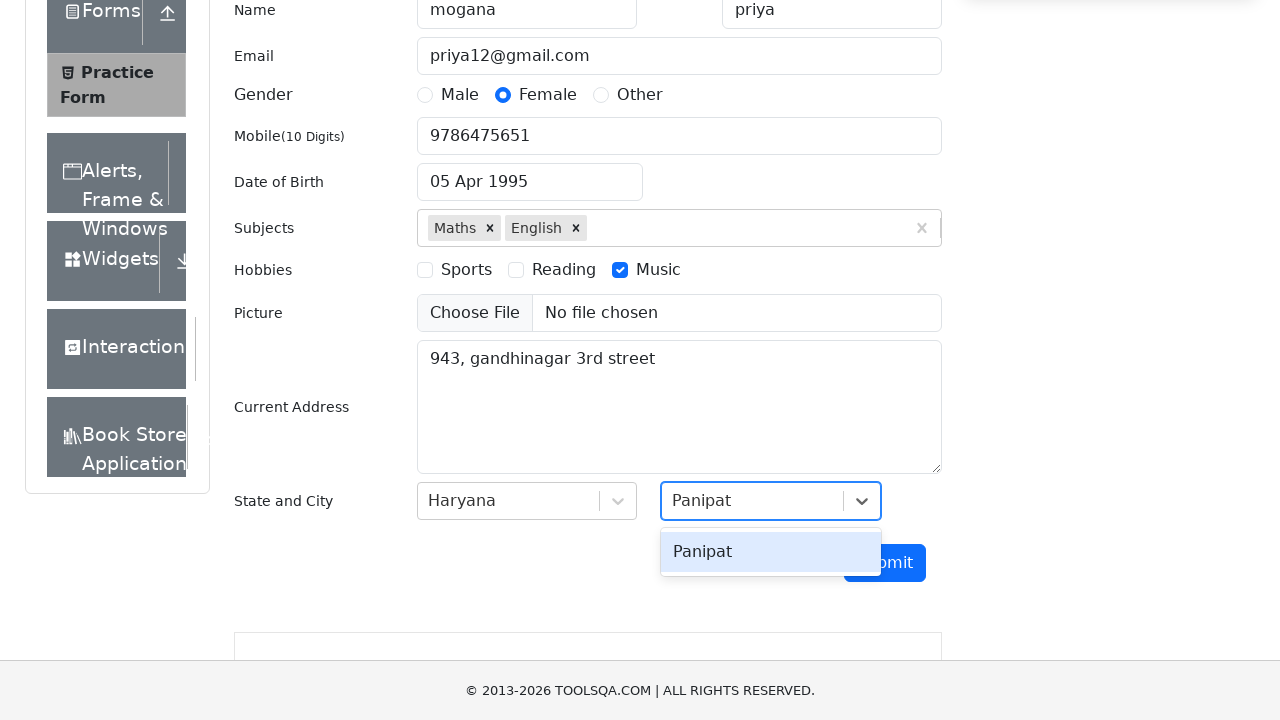

Pressed Enter to confirm 'Panipat' city selection
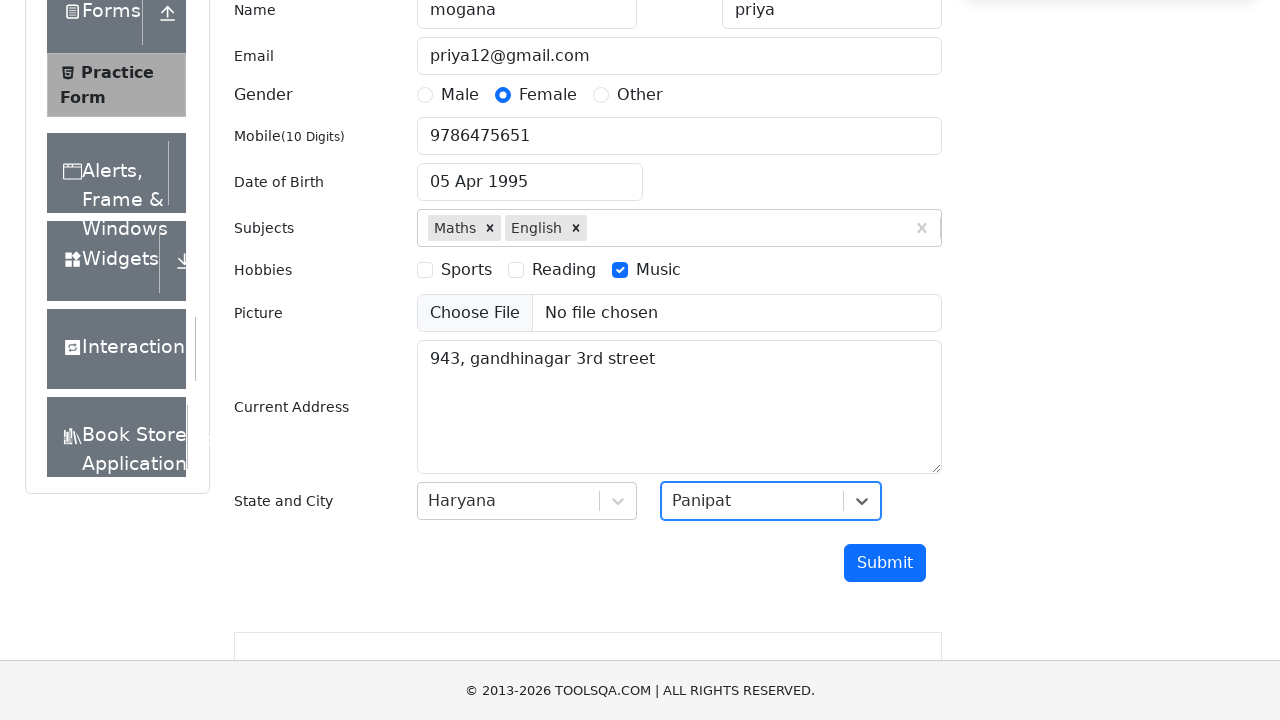

Scrolled down 400px to view submit button
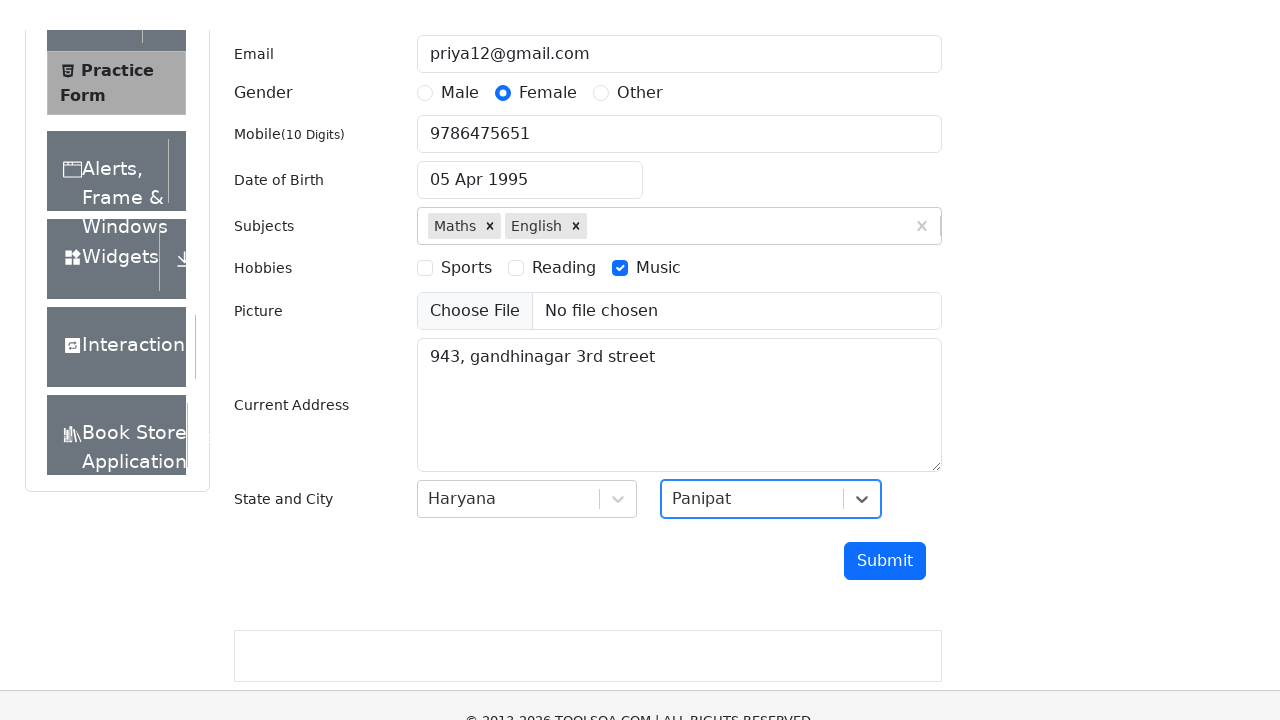

Clicked submit button to submit the form at (885, 499) on #submit
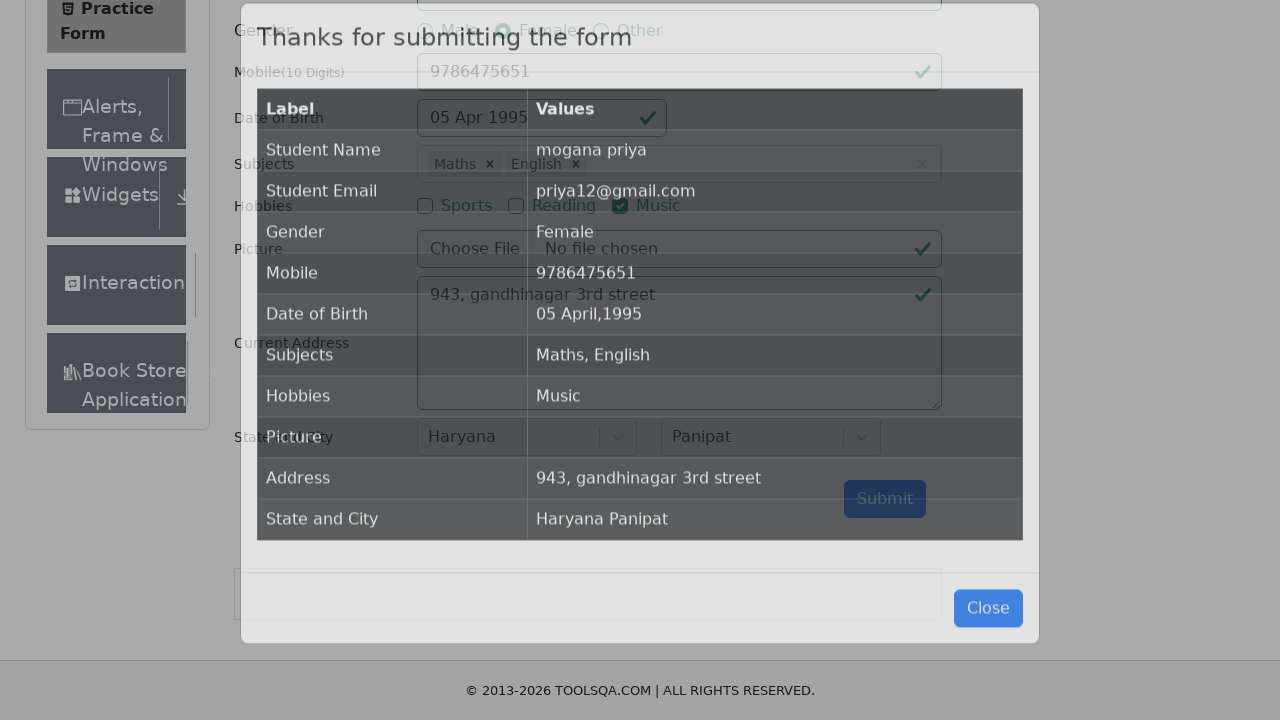

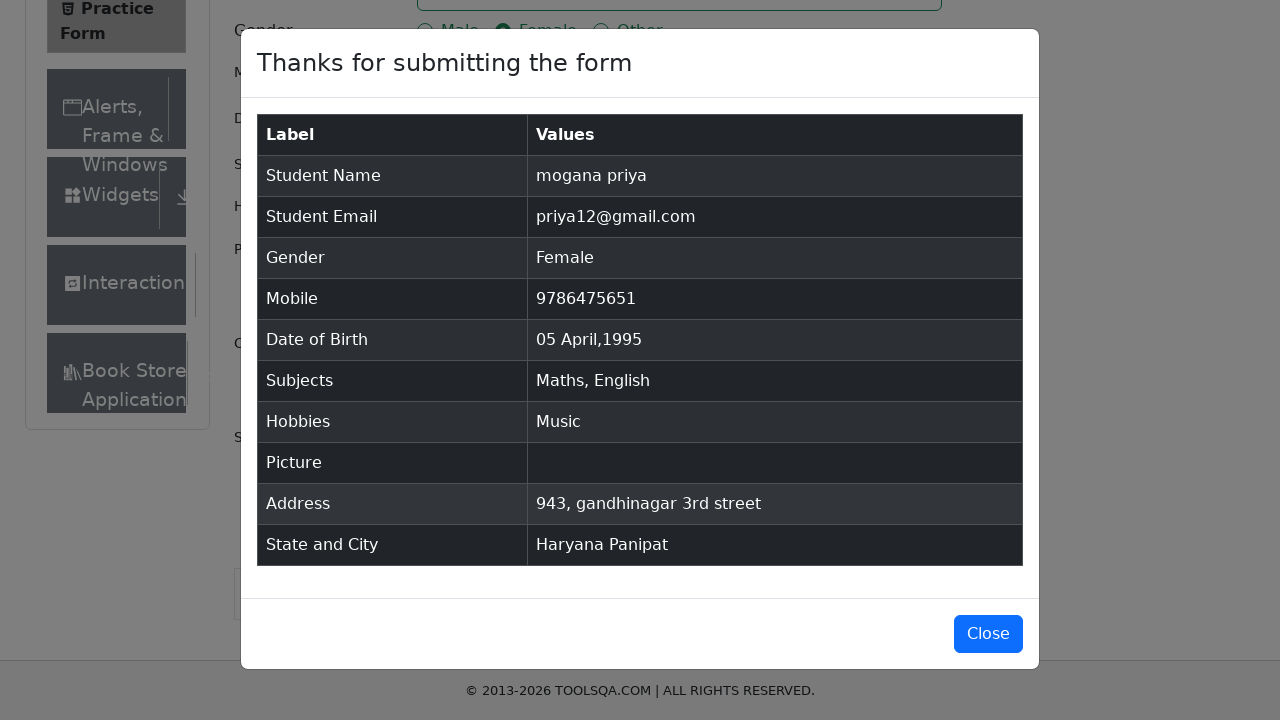